Tests sorting the Due column in descending order by clicking the column header twice and verifying the values are sorted correctly

Starting URL: http://the-internet.herokuapp.com/tables

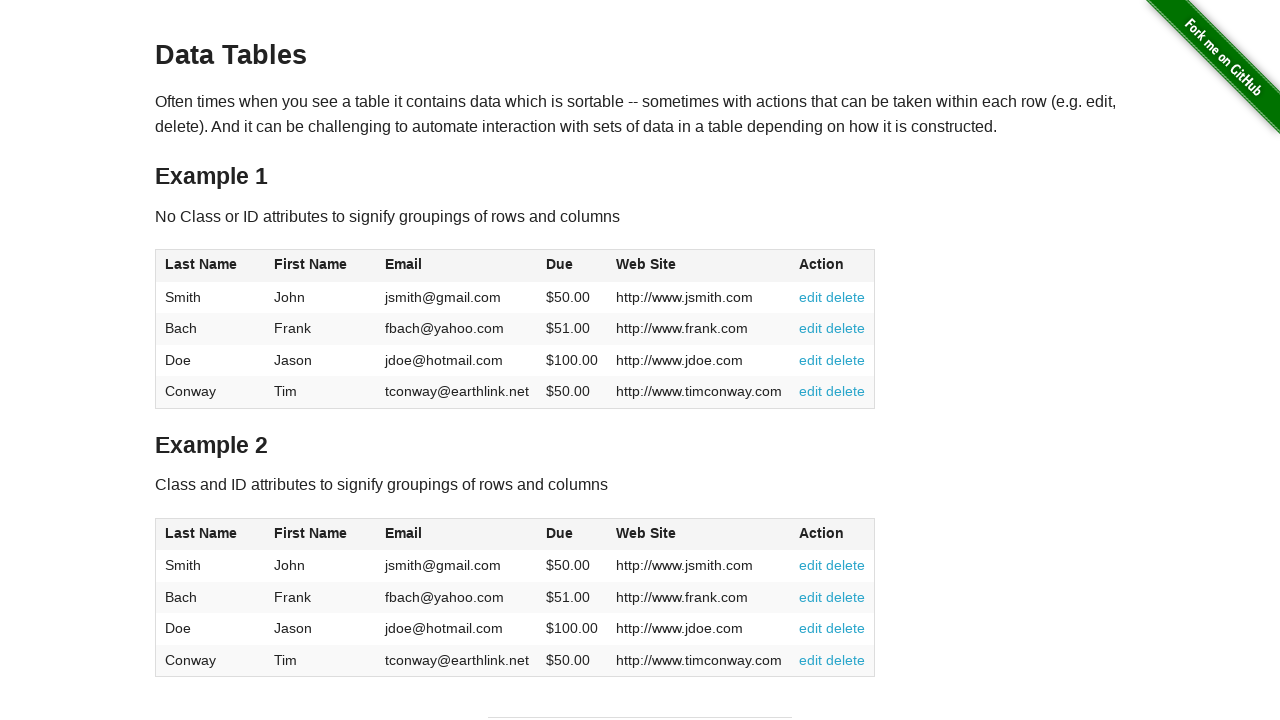

Clicked Due column header for first sort (ascending) at (572, 266) on #table1 thead tr th:nth-child(4)
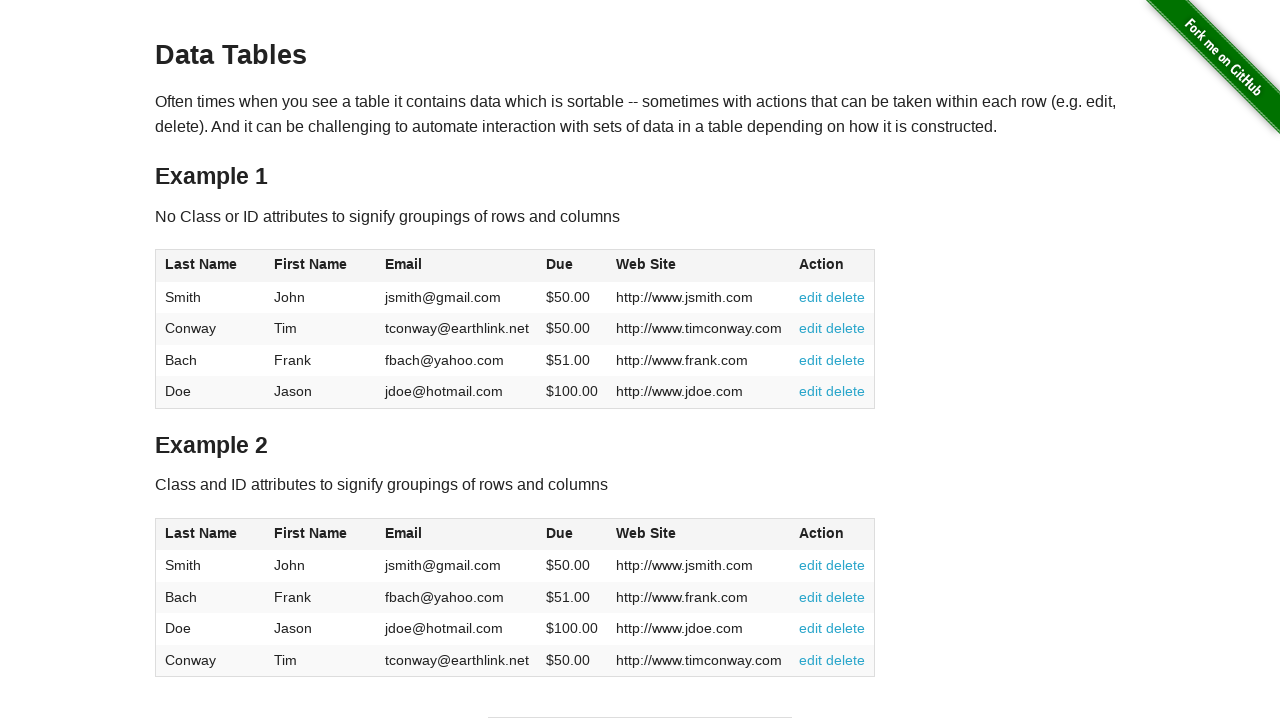

Clicked Due column header for second sort (descending) at (572, 266) on #table1 thead tr th:nth-child(4)
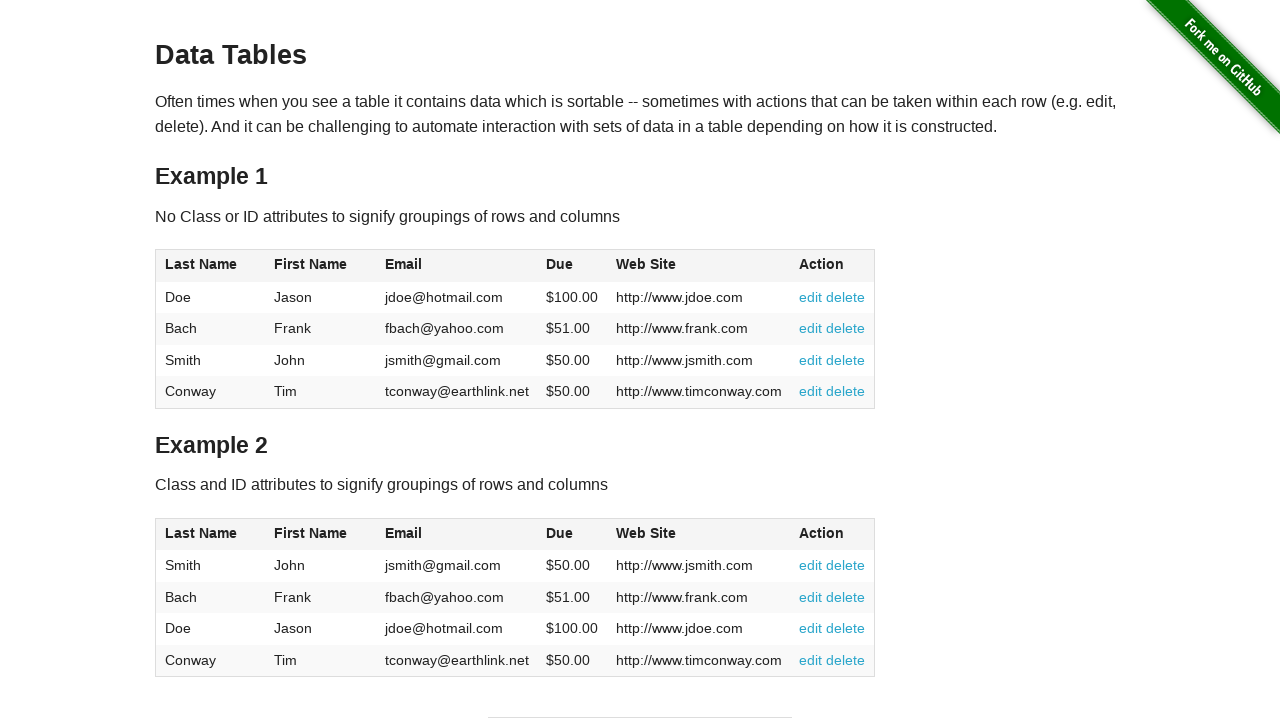

Due column cells loaded and are ready
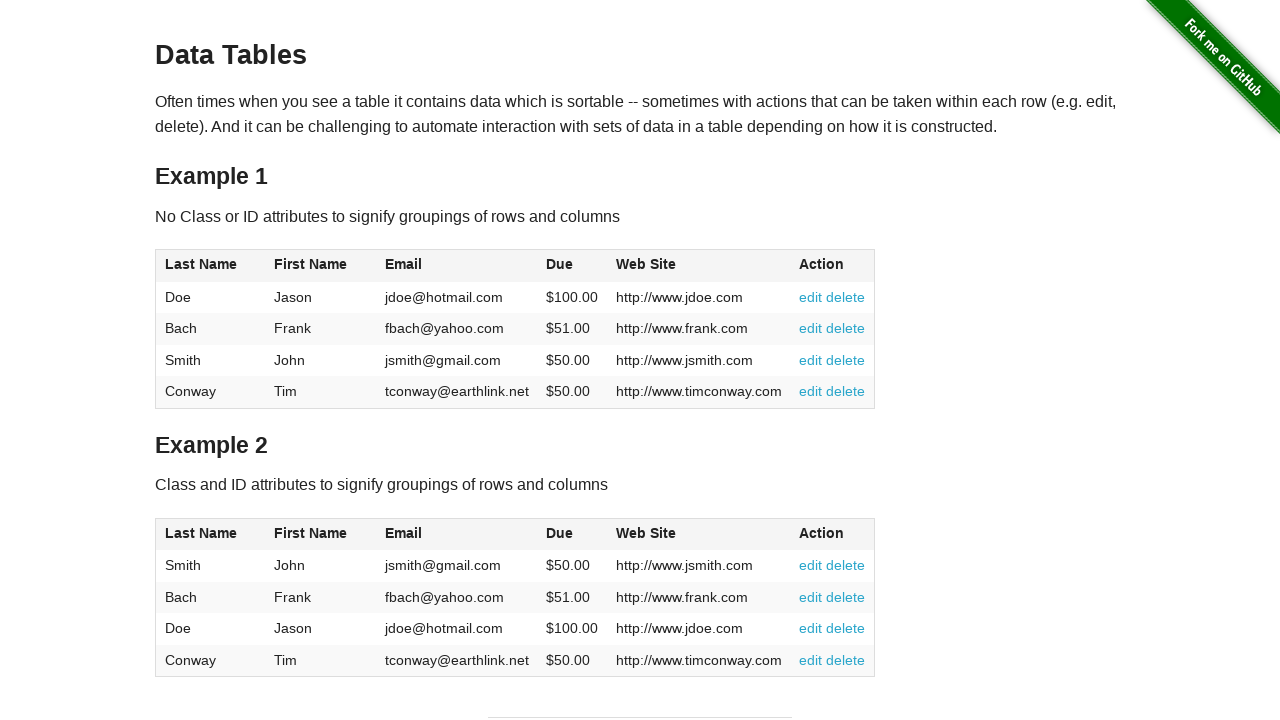

Retrieved all Due column cell elements
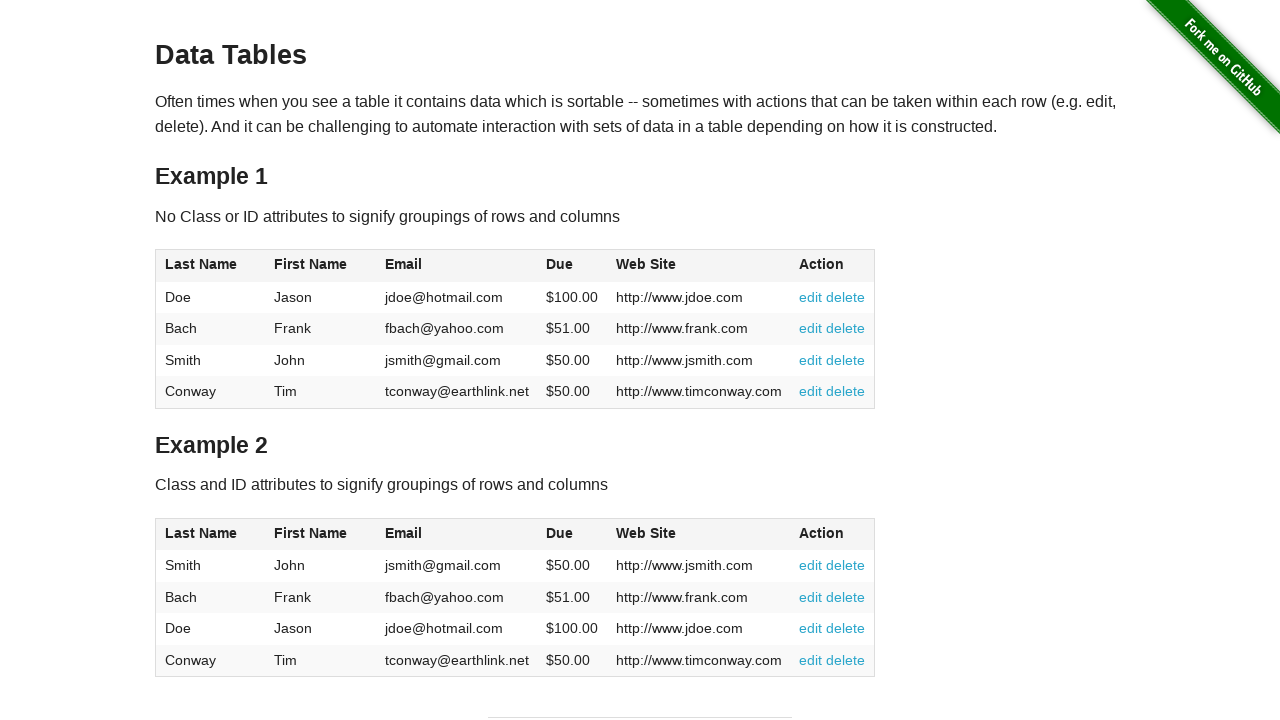

Extracted and converted Due values to floats
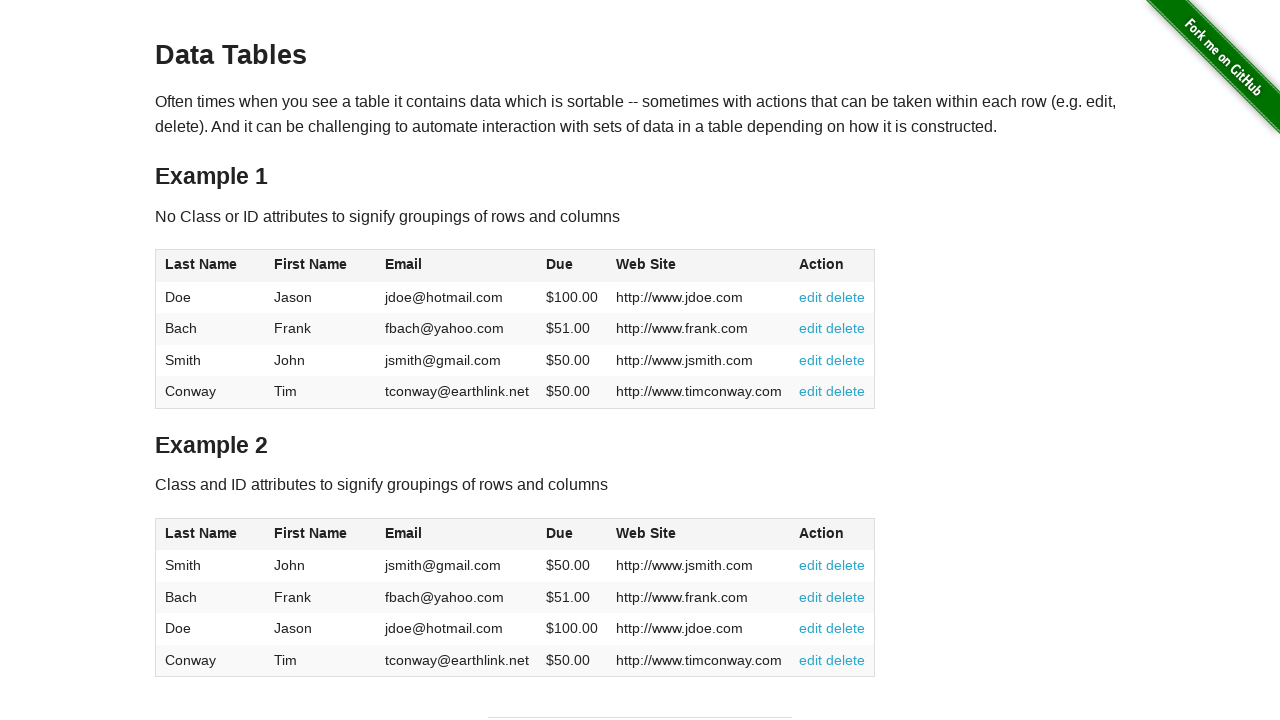

Verified Due column is sorted in descending order
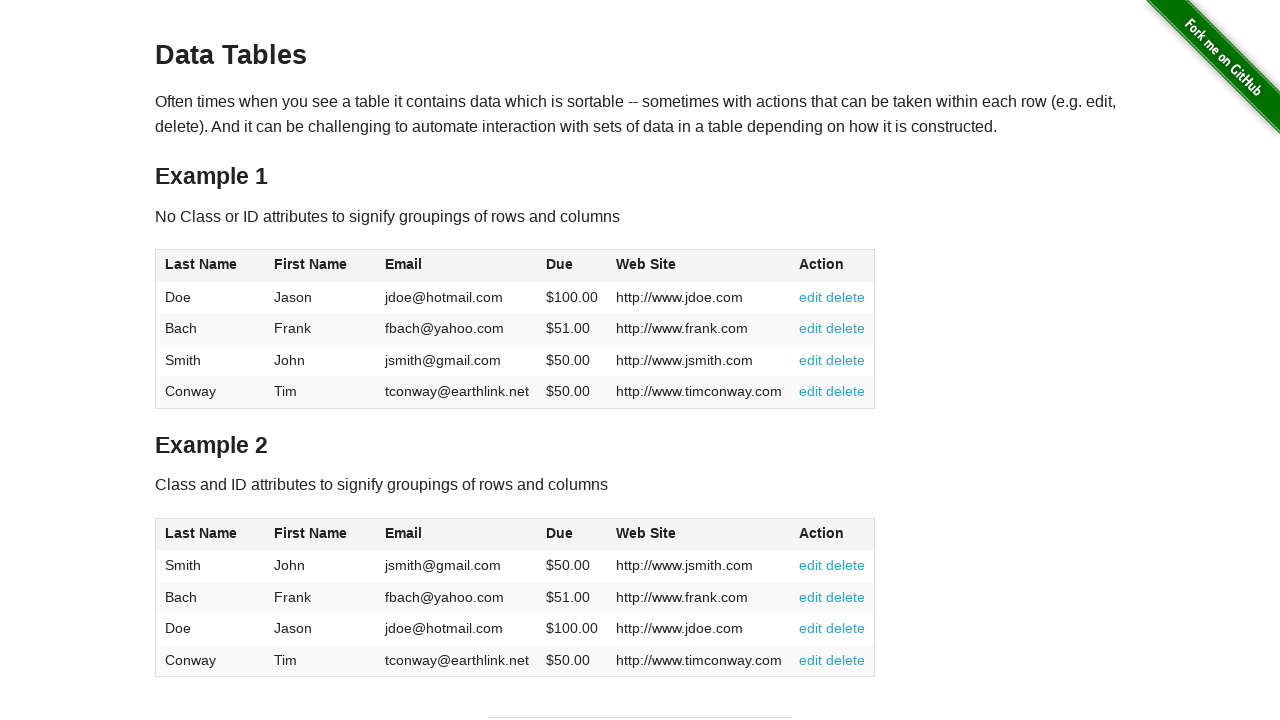

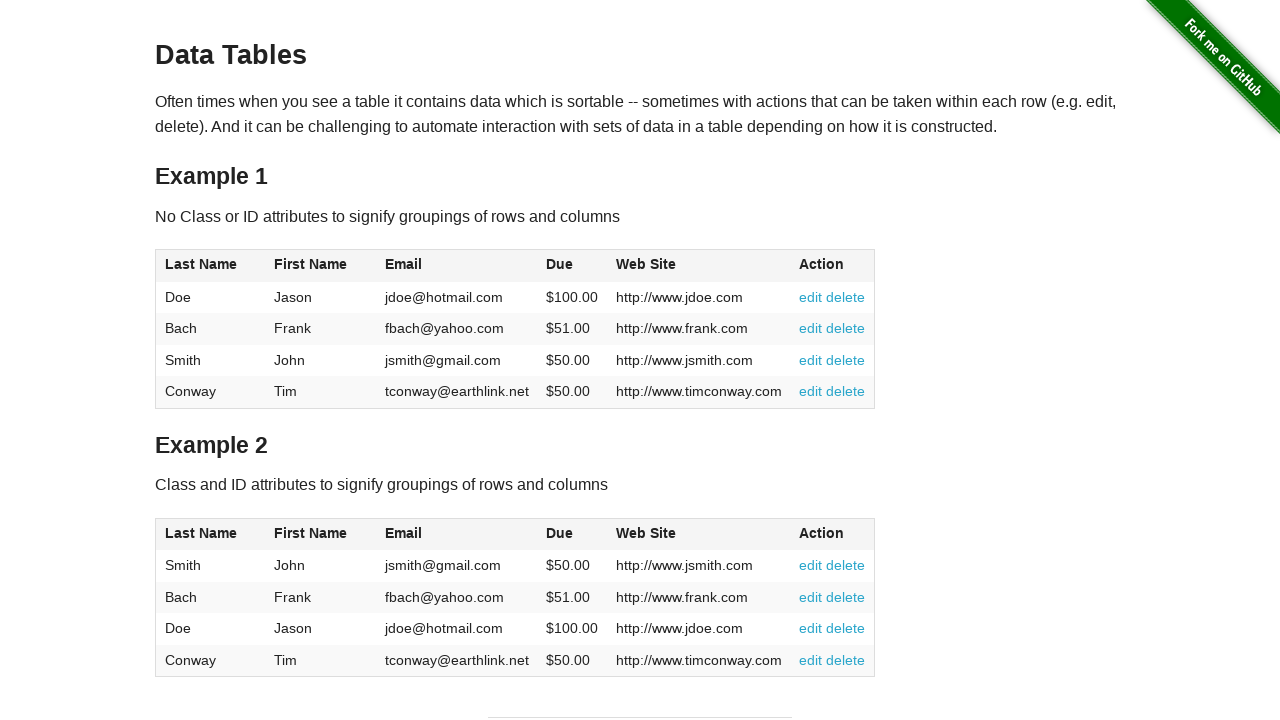